Tests clicking on a home link and verifying navigation

Starting URL: https://demoqa.com/links

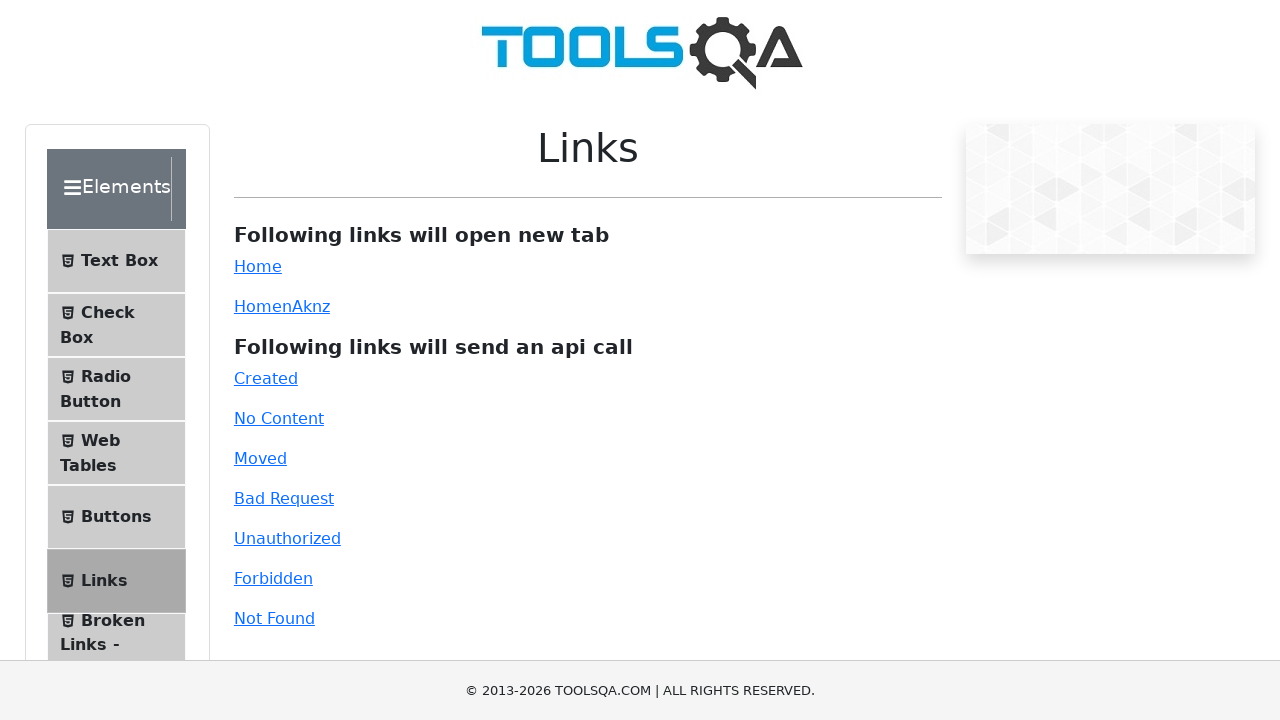

Clicked on the Home link at (258, 266) on xpath=//a[text()='Home']
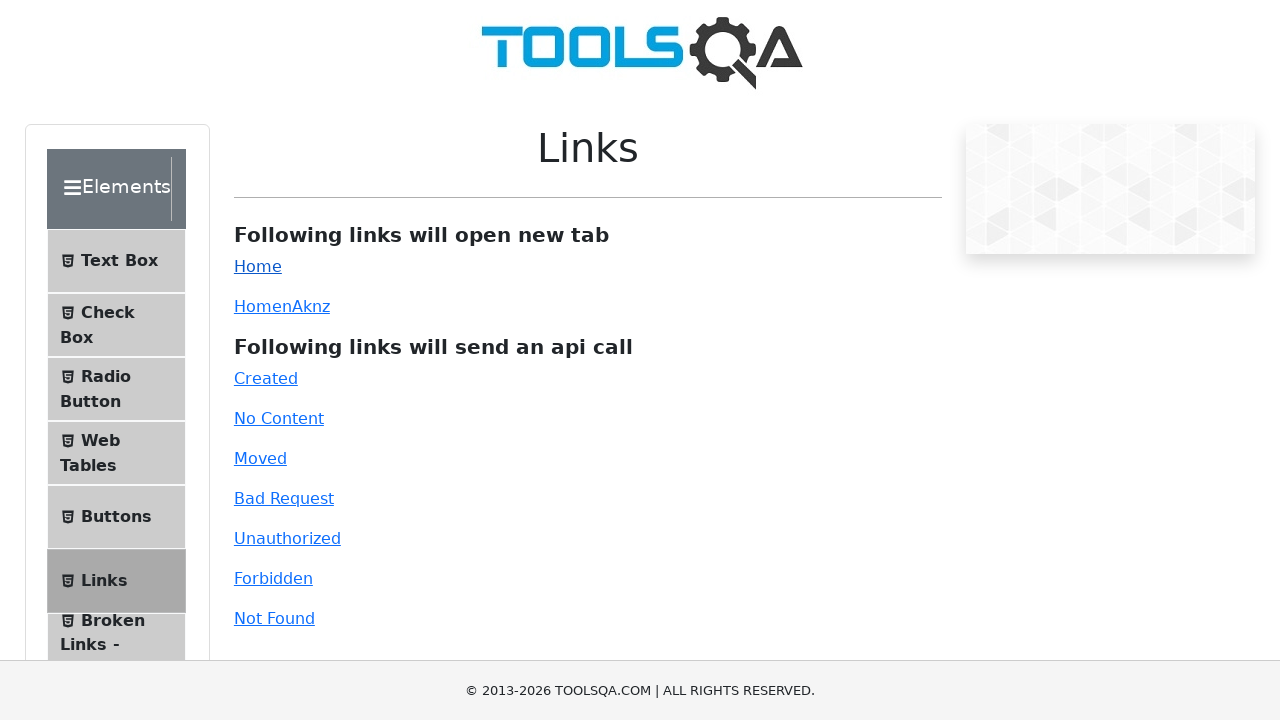

Remained on the same page - title does not match 'DEMOQA'
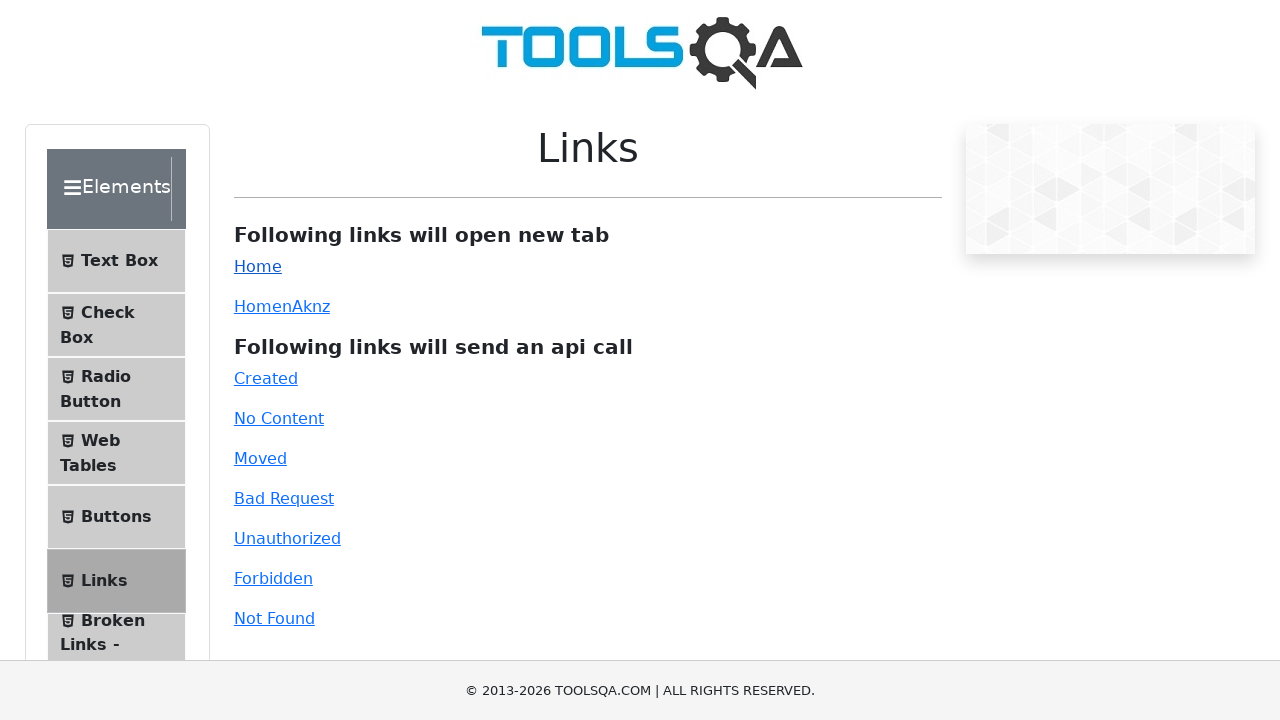

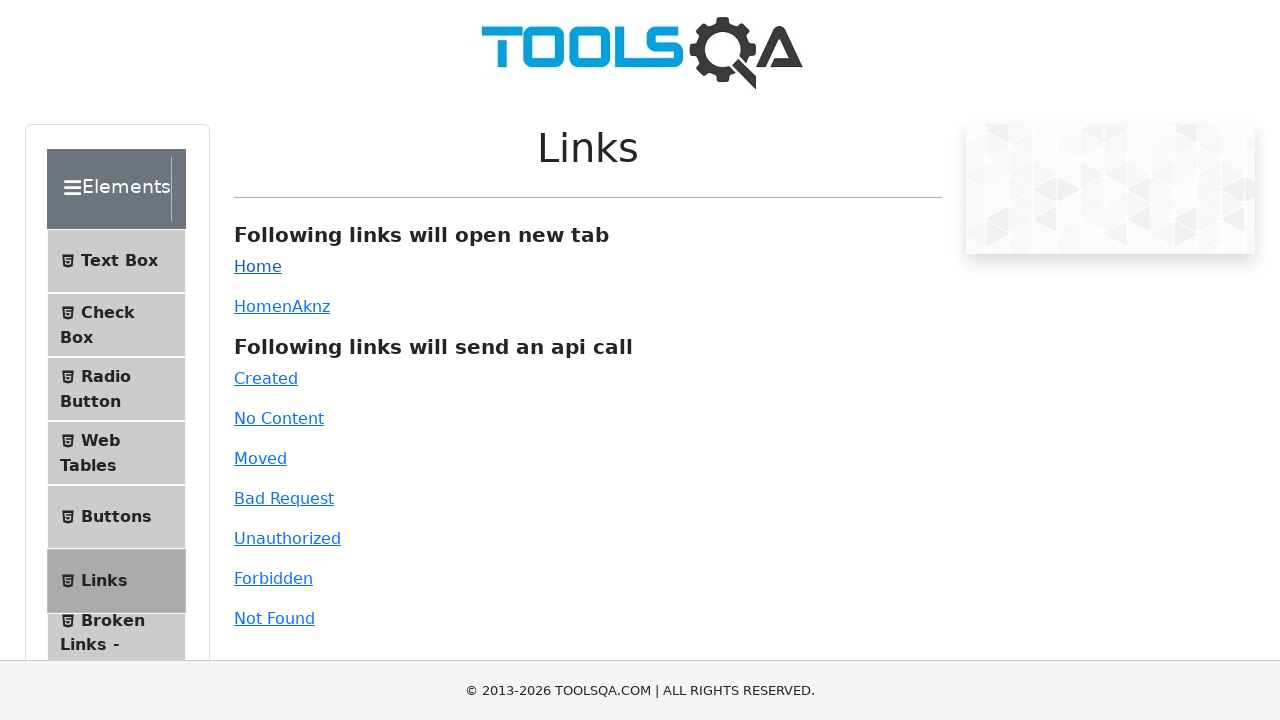